Tests creating a new entry while another entry is selected, verifying both entries exist in the list

Starting URL: https://vuejs.org/examples/#crud

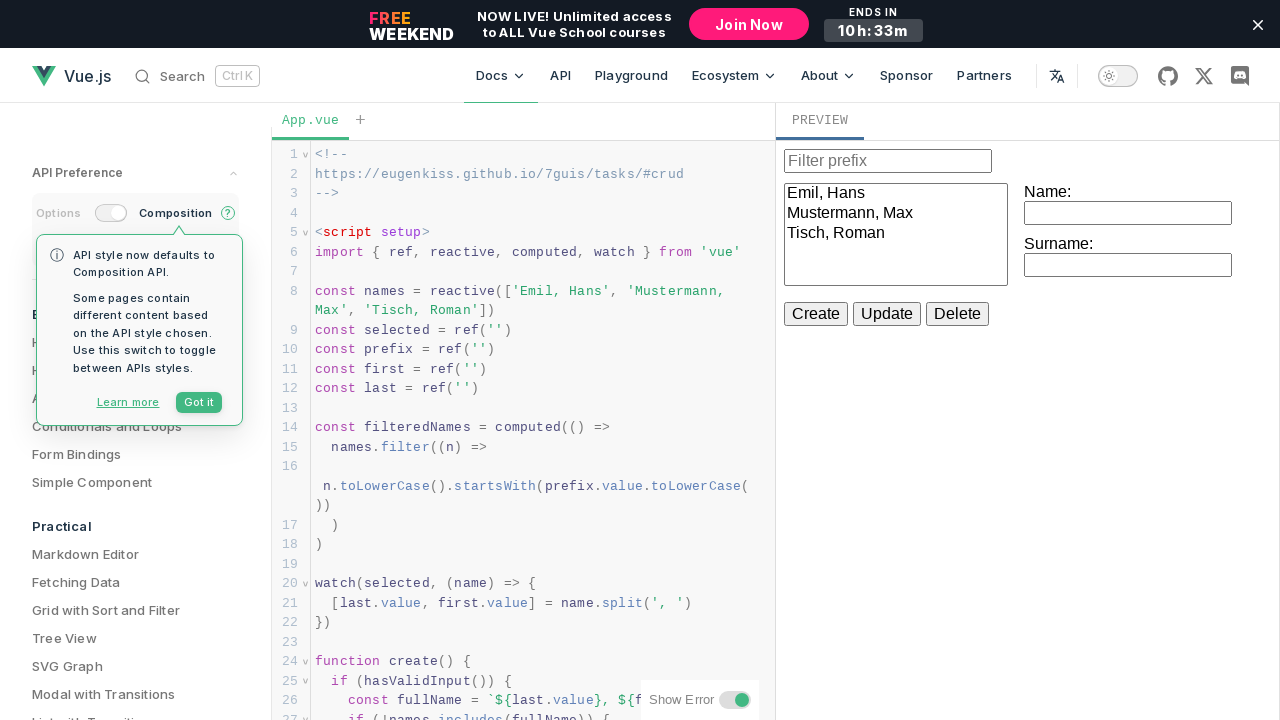

Located iframe element
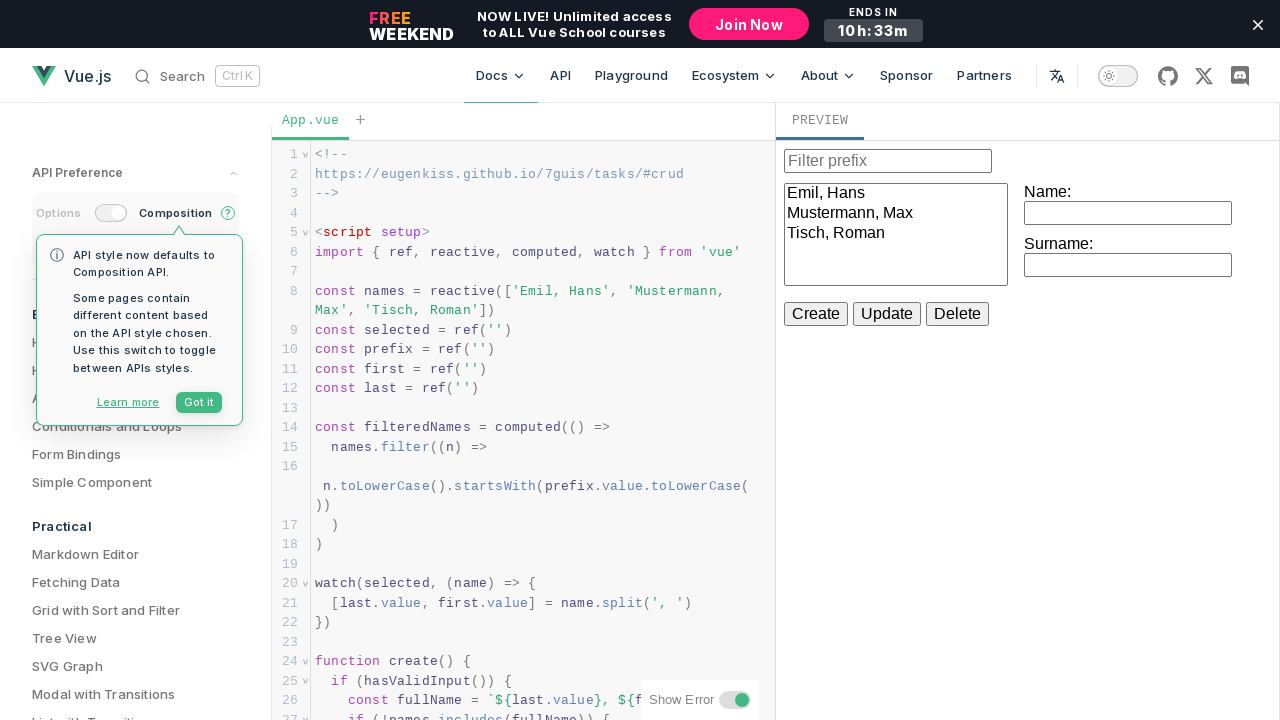

Select dropdown became visible
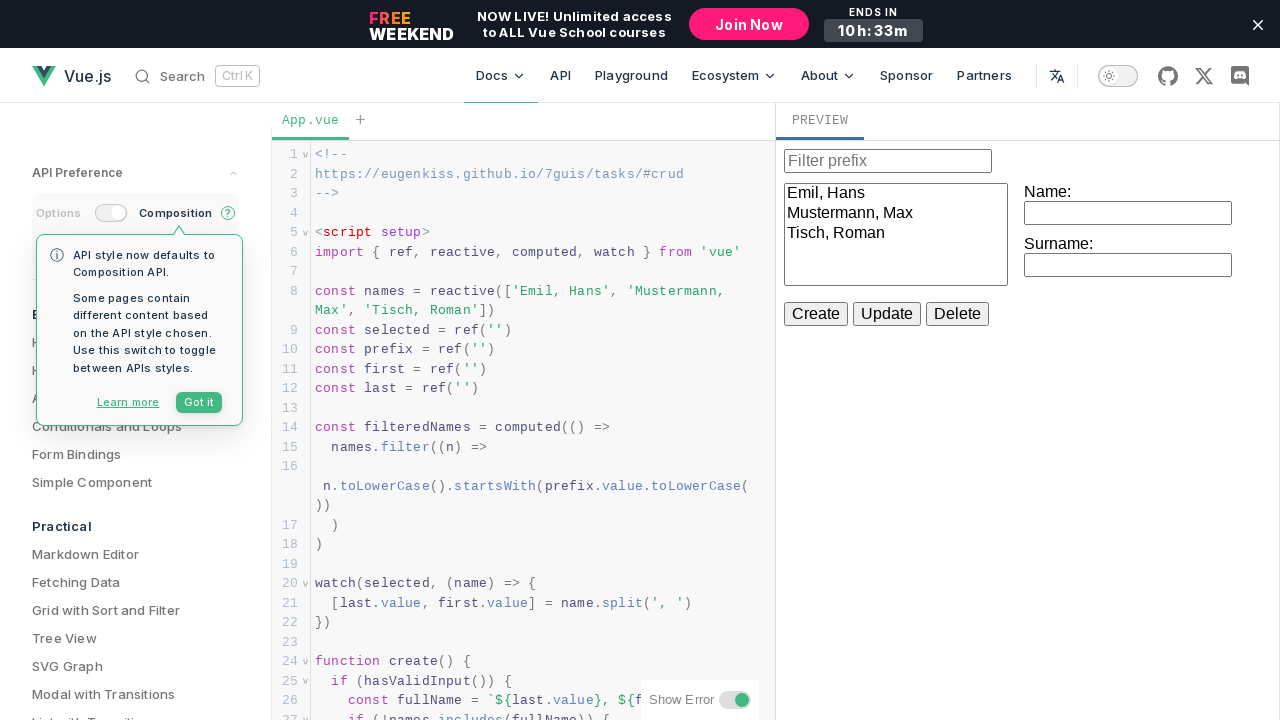

Selected existing entry 'Mustermann, Max' from dropdown on iframe >> internal:control=enter-frame >> select
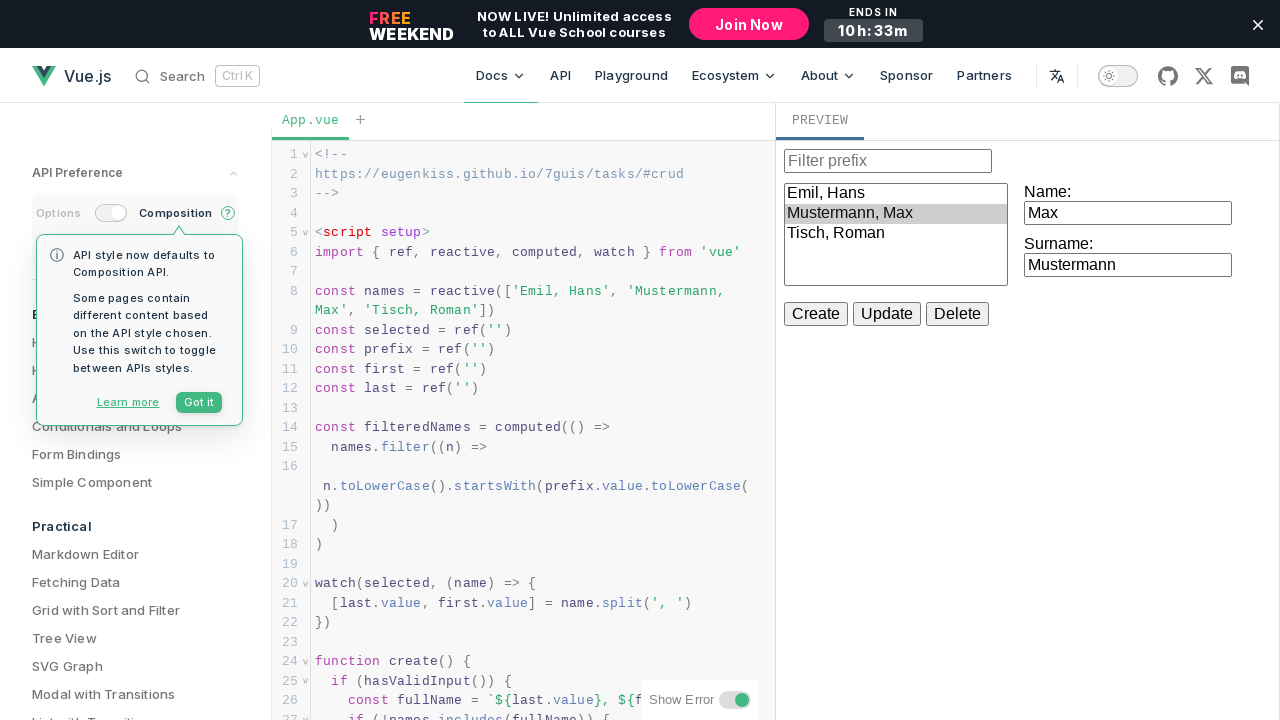

Cleared Name field on iframe >> internal:control=enter-frame >> internal:label="Name:"s
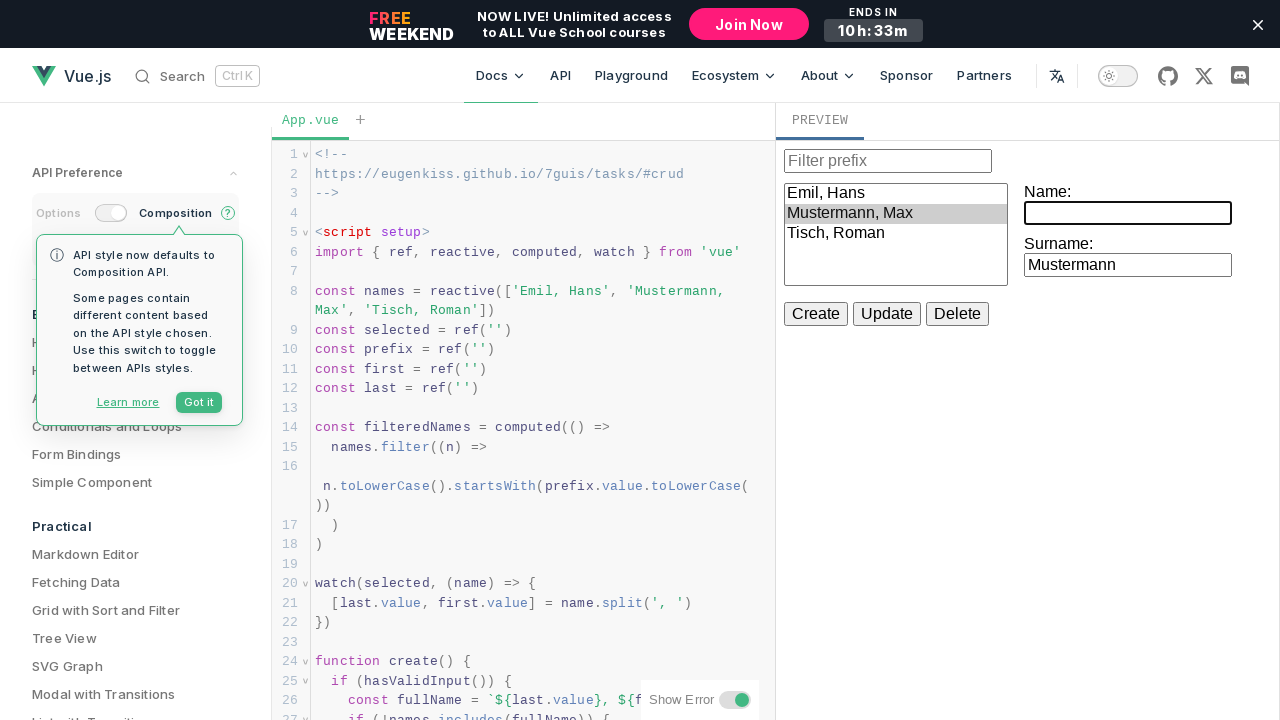

Filled Name field with 'Dude' on iframe >> internal:control=enter-frame >> internal:label="Name:"s
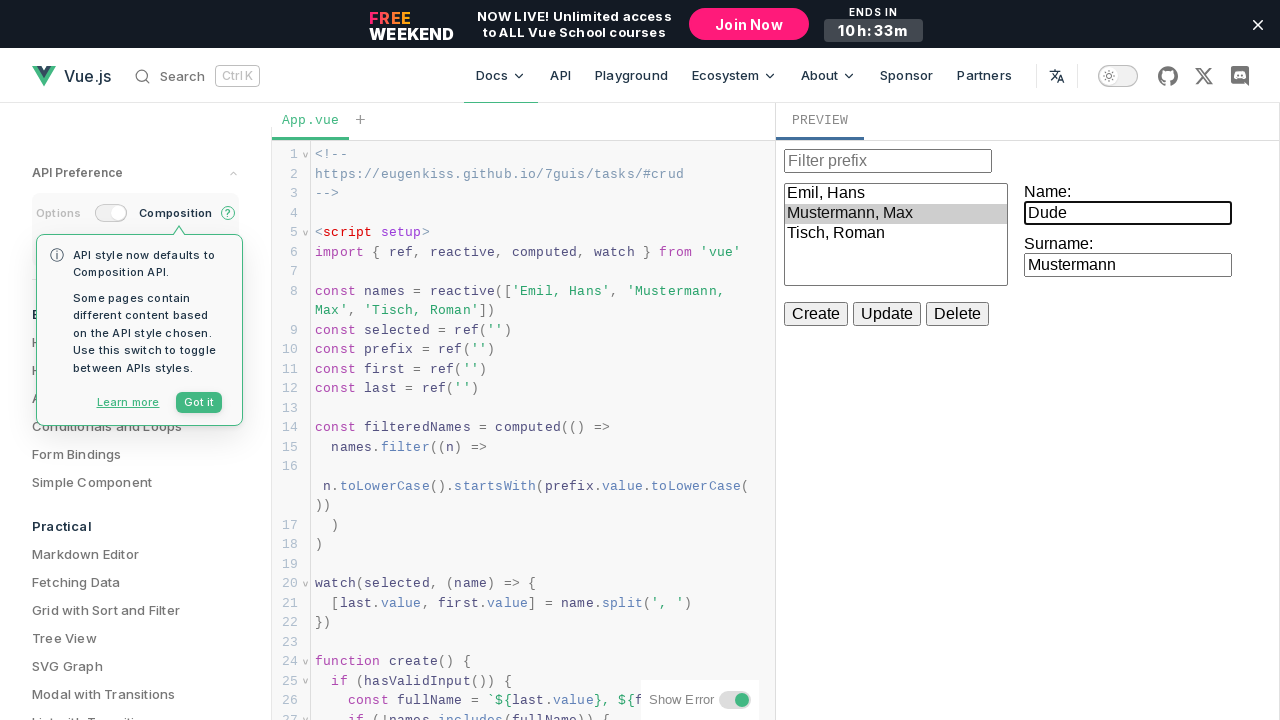

Cleared Surname field on iframe >> internal:control=enter-frame >> internal:label="Surname:"i
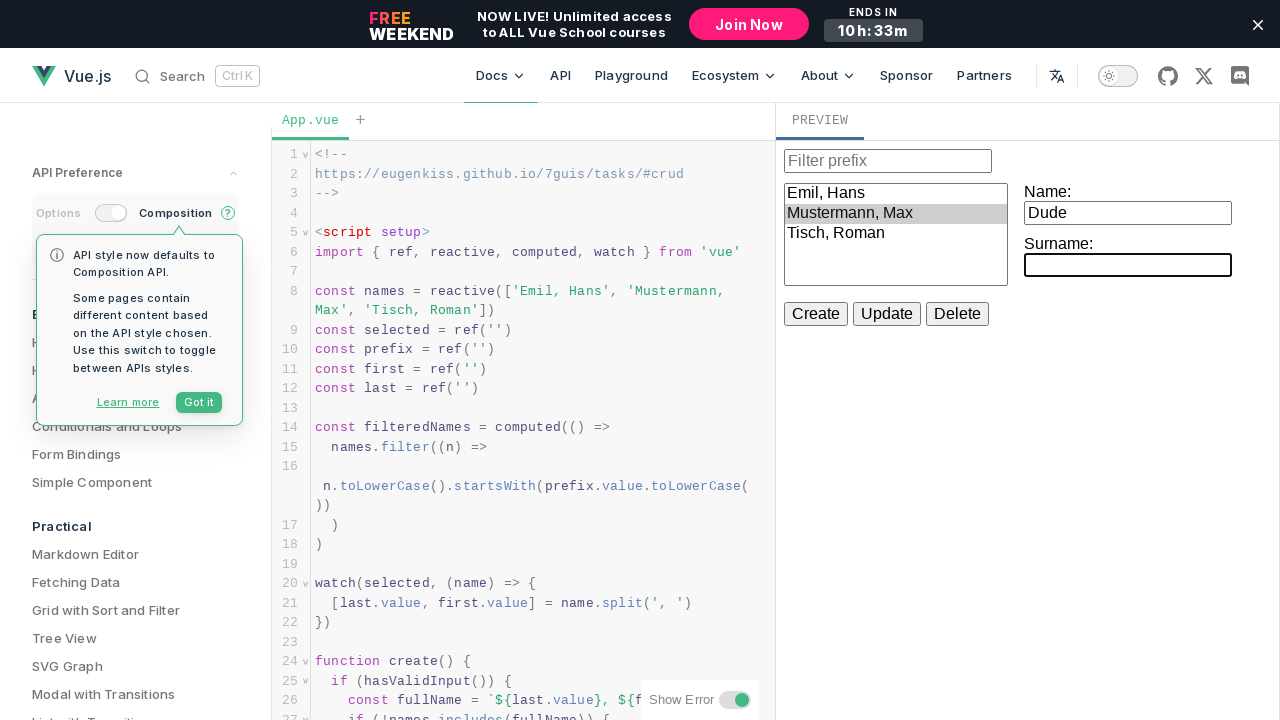

Filled Surname field with 'Dudovic' on iframe >> internal:control=enter-frame >> internal:label="Surname:"i
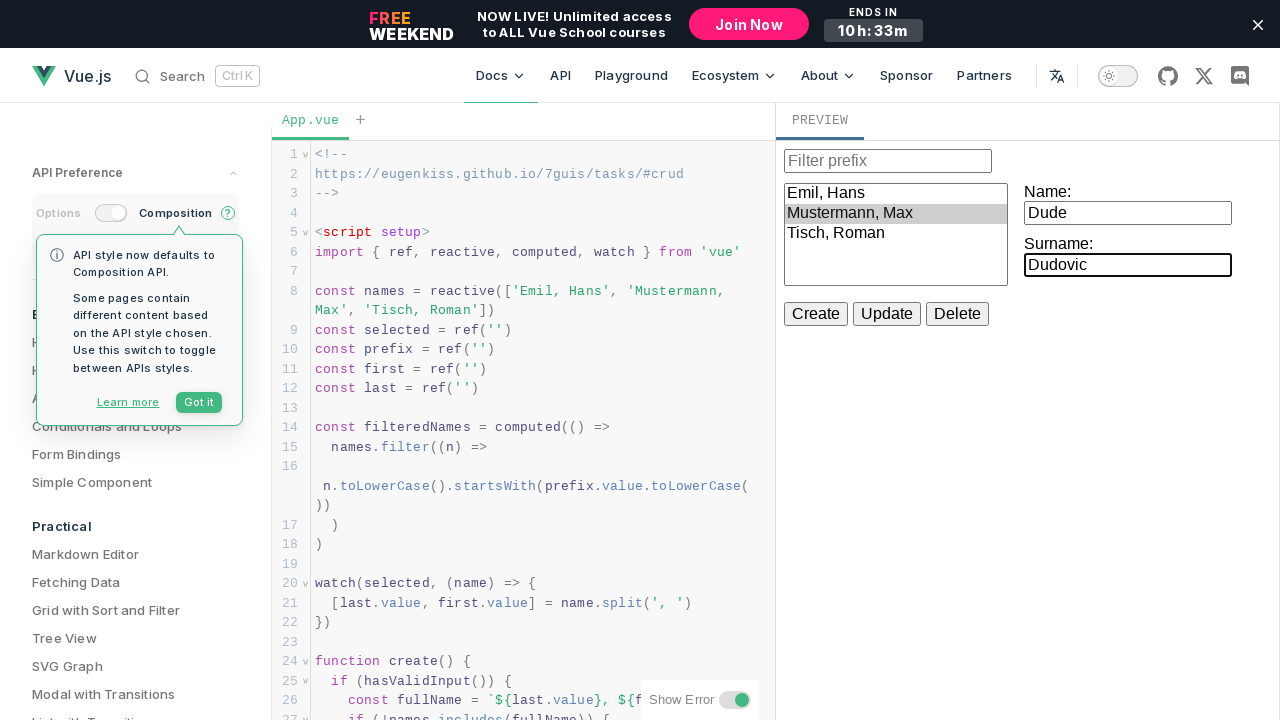

Hovered over Create button at (816, 314) on iframe >> internal:control=enter-frame >> internal:role=button[name="Create"i]
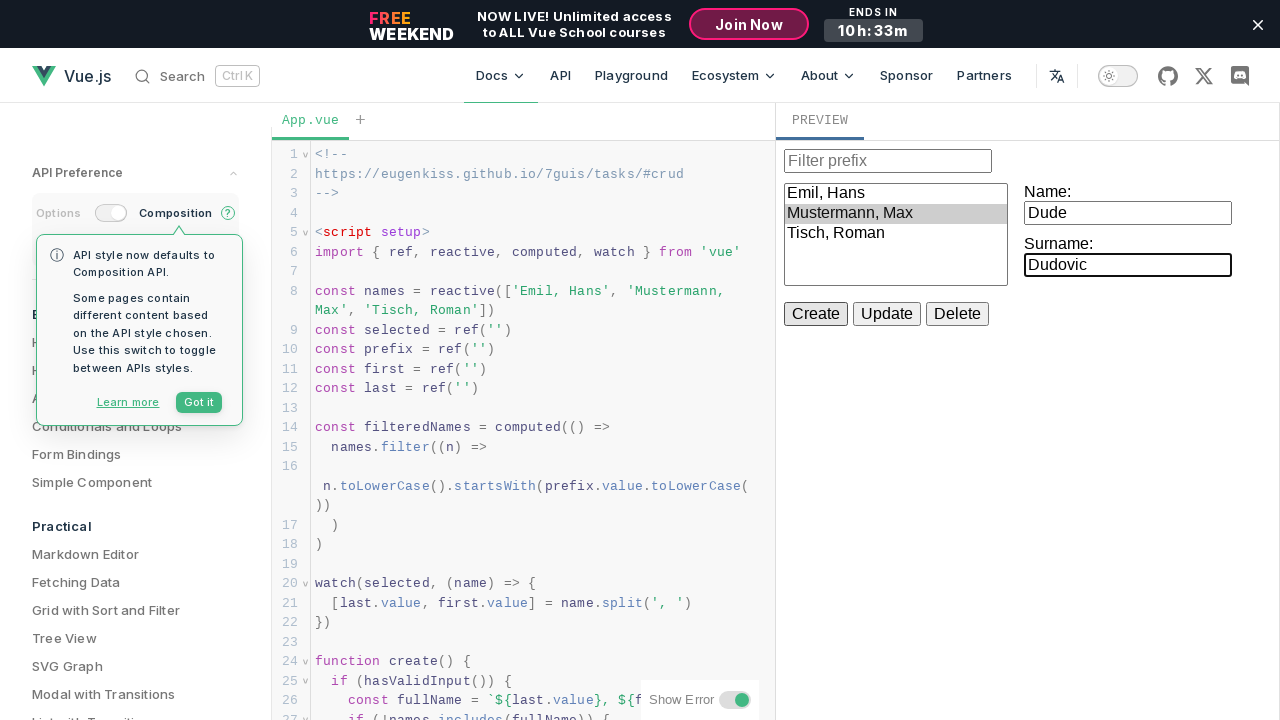

Clicked Create button to create new entry 'Dude Dudovic' while 'Mustermann, Max' was selected at (816, 314) on iframe >> internal:control=enter-frame >> internal:role=button[name="Create"i]
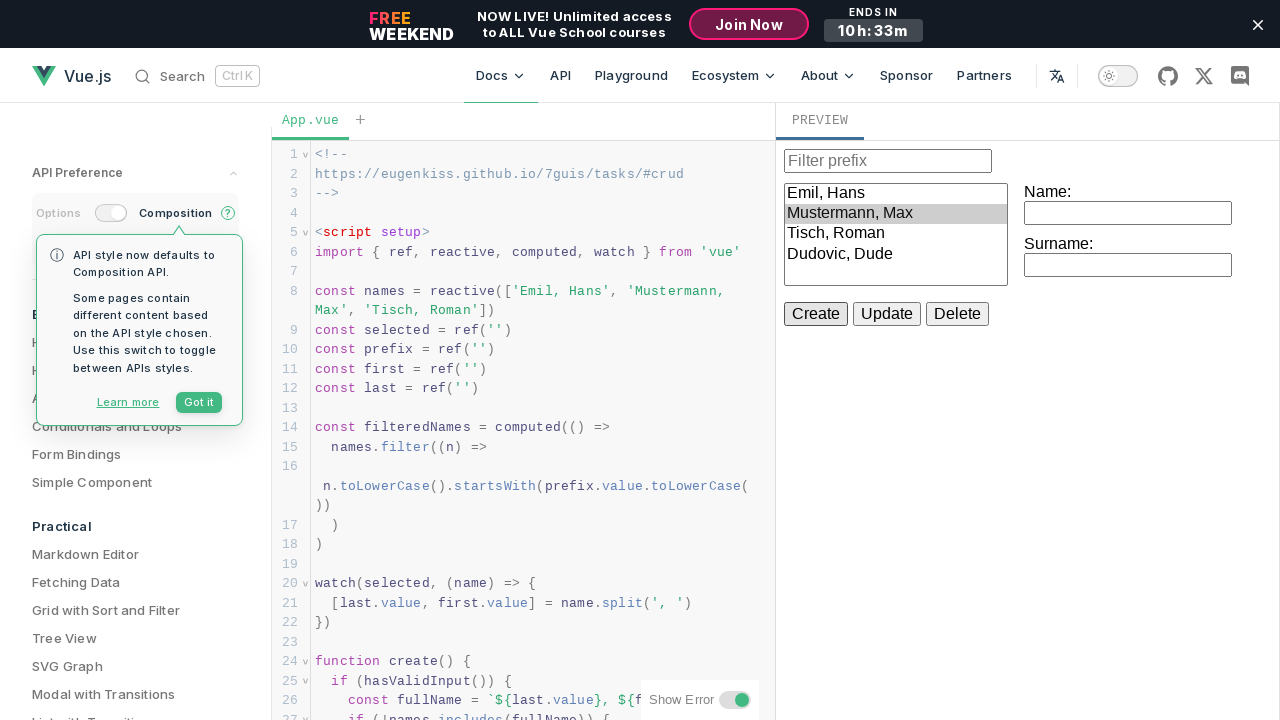

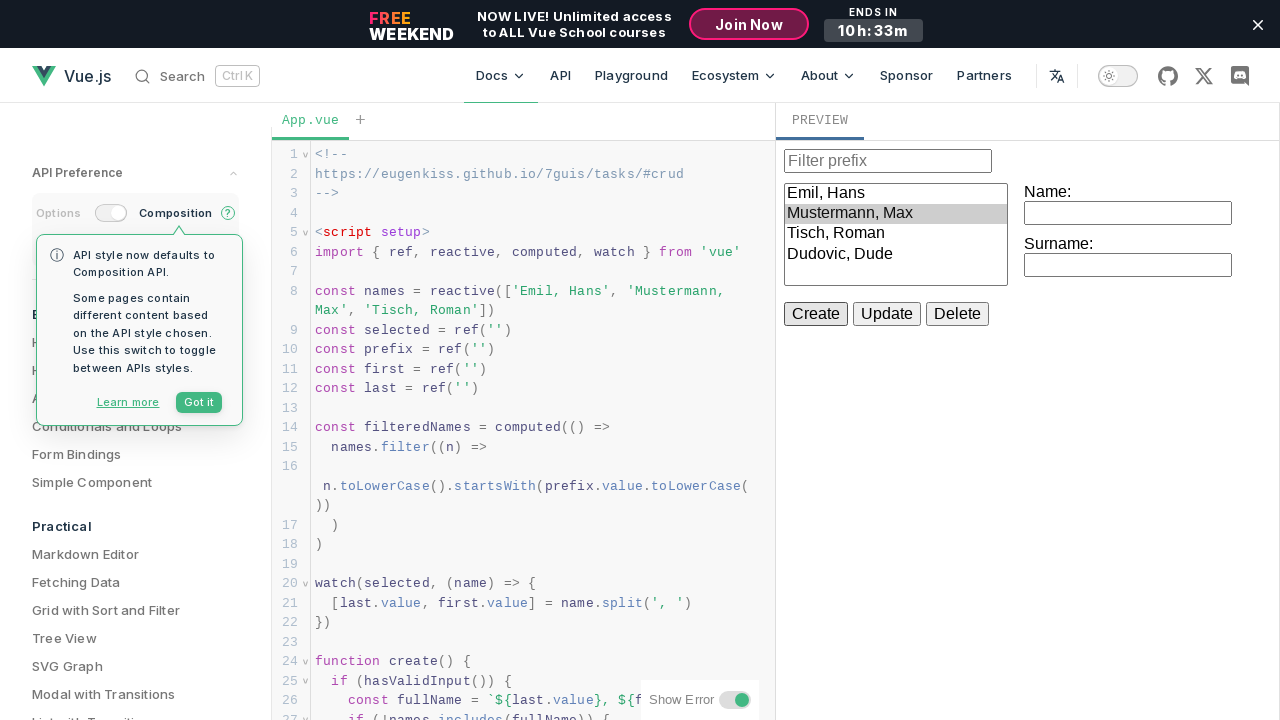